Tests alert handling functionality by entering a name, triggering alerts, and accepting/dismissing them

Starting URL: https://rahulshettyacademy.com/AutomationPractice/

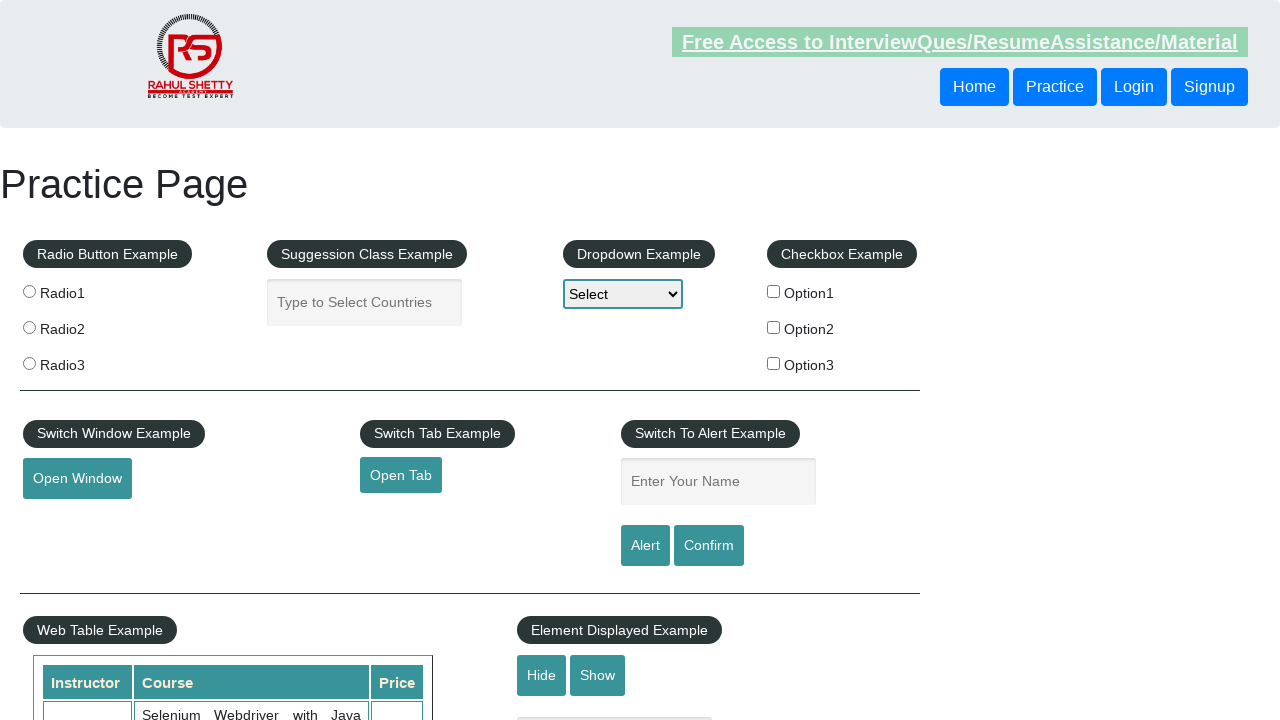

Entered name 'Kishori' in the name input field on #name
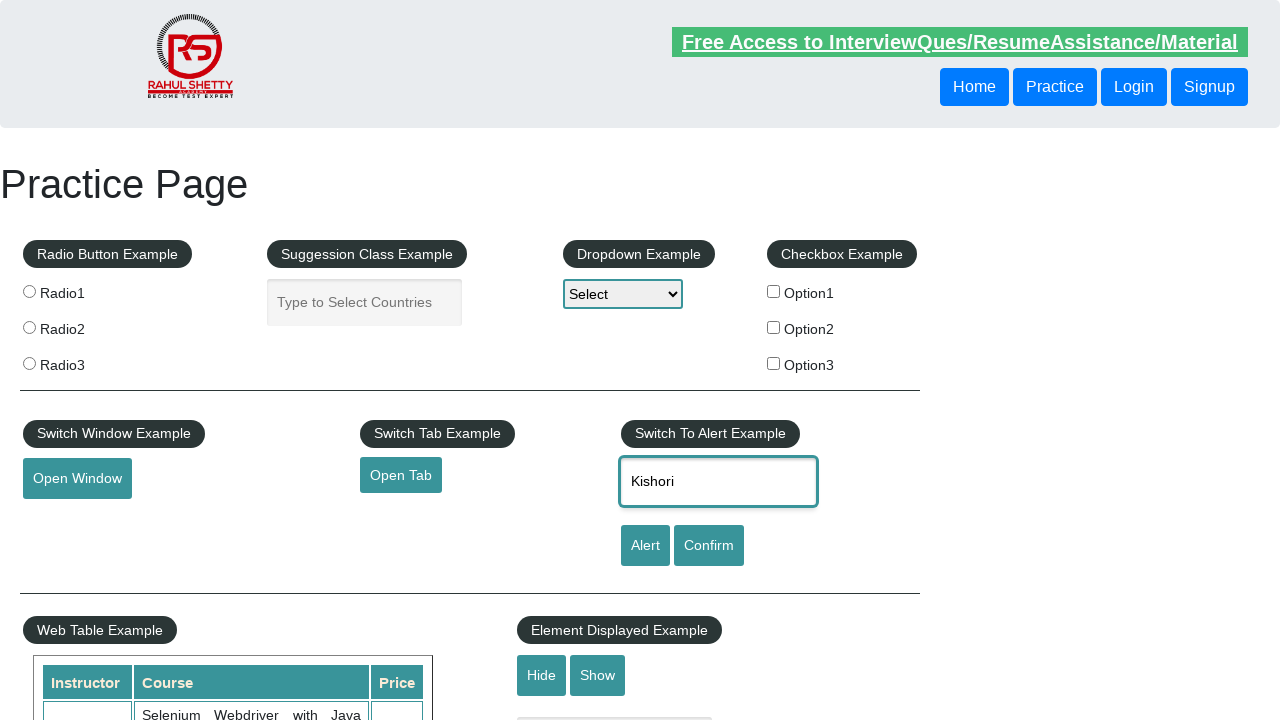

Clicked the alert button at (645, 546) on #alertbtn
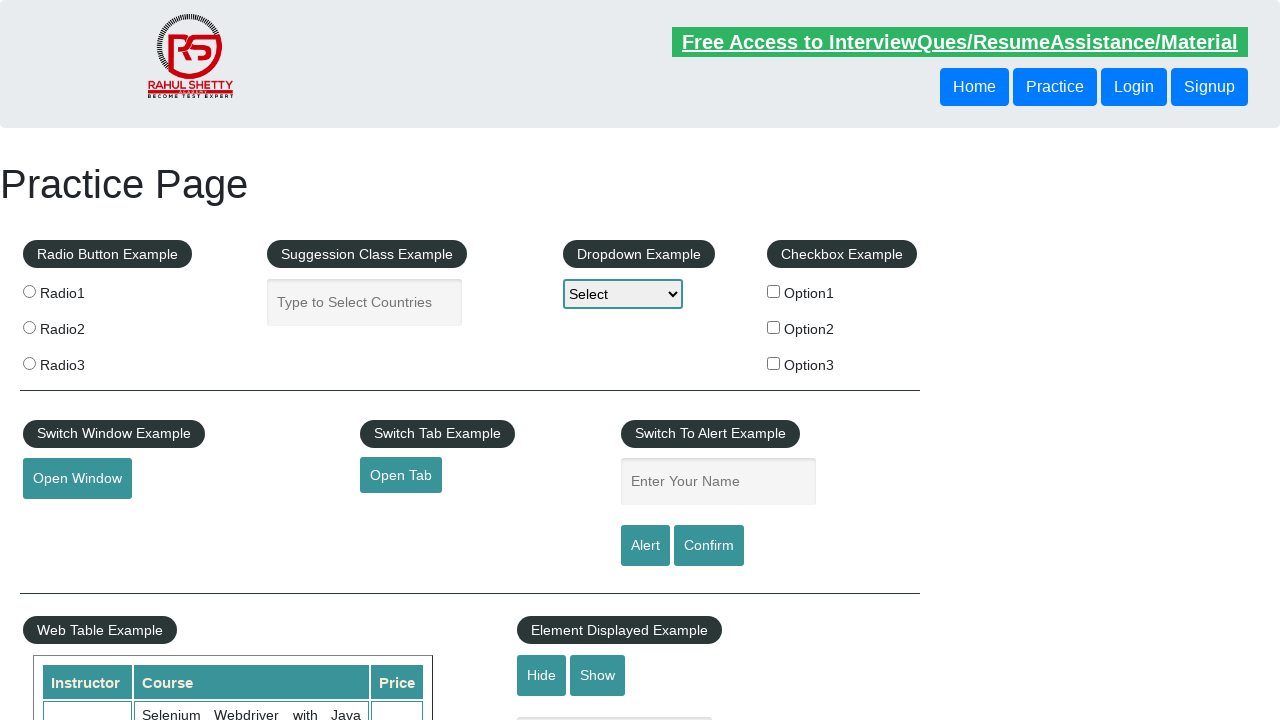

Accepted the alert dialog
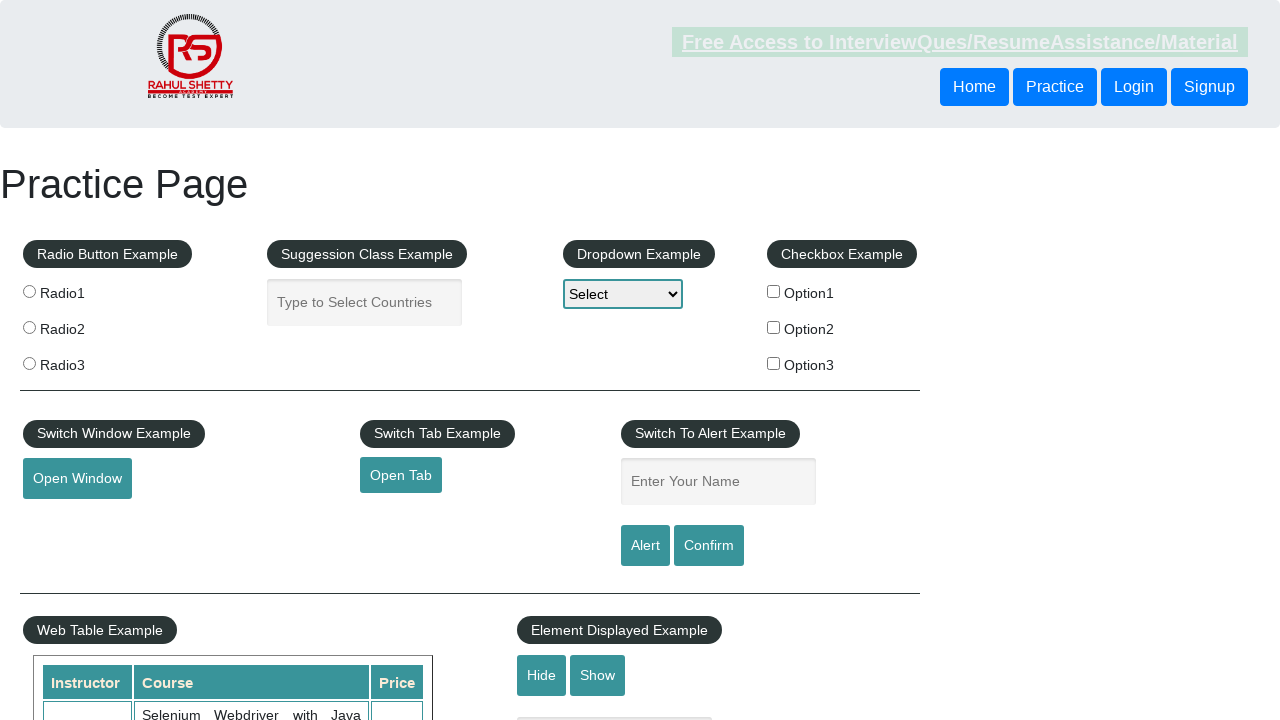

Clicked the confirm button at (709, 546) on #confirmbtn
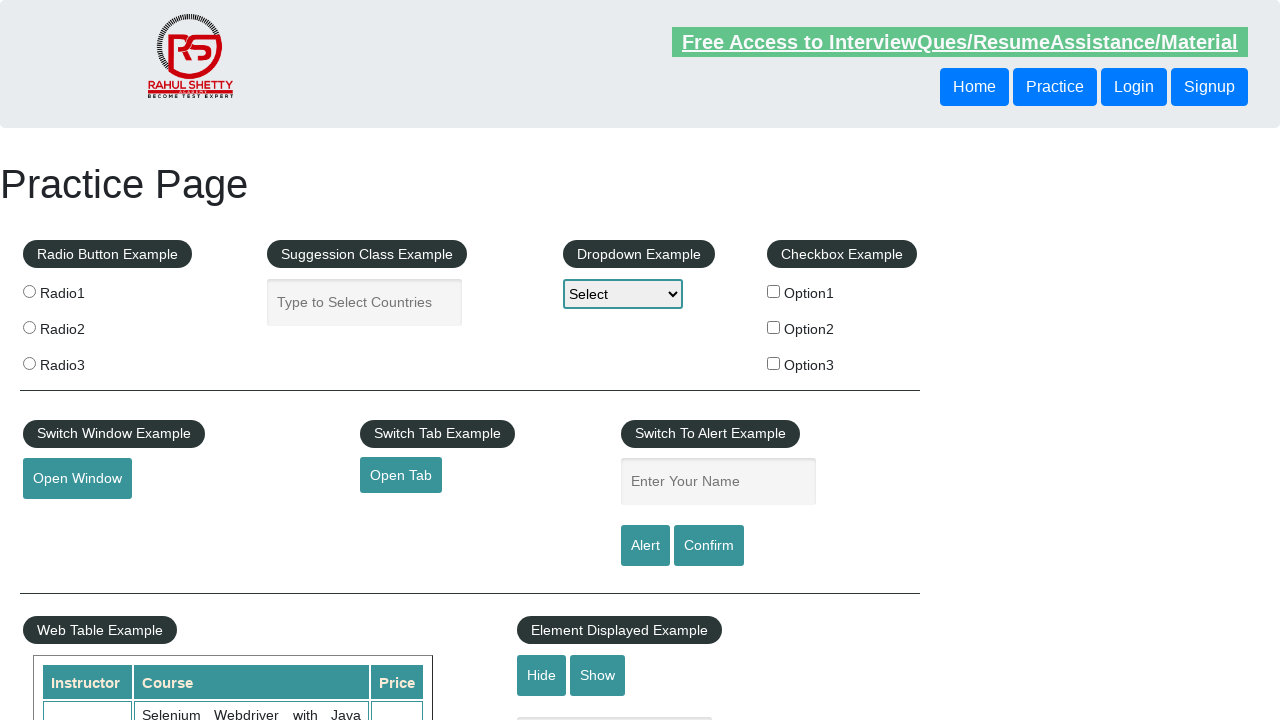

Dismissed the confirmation dialog
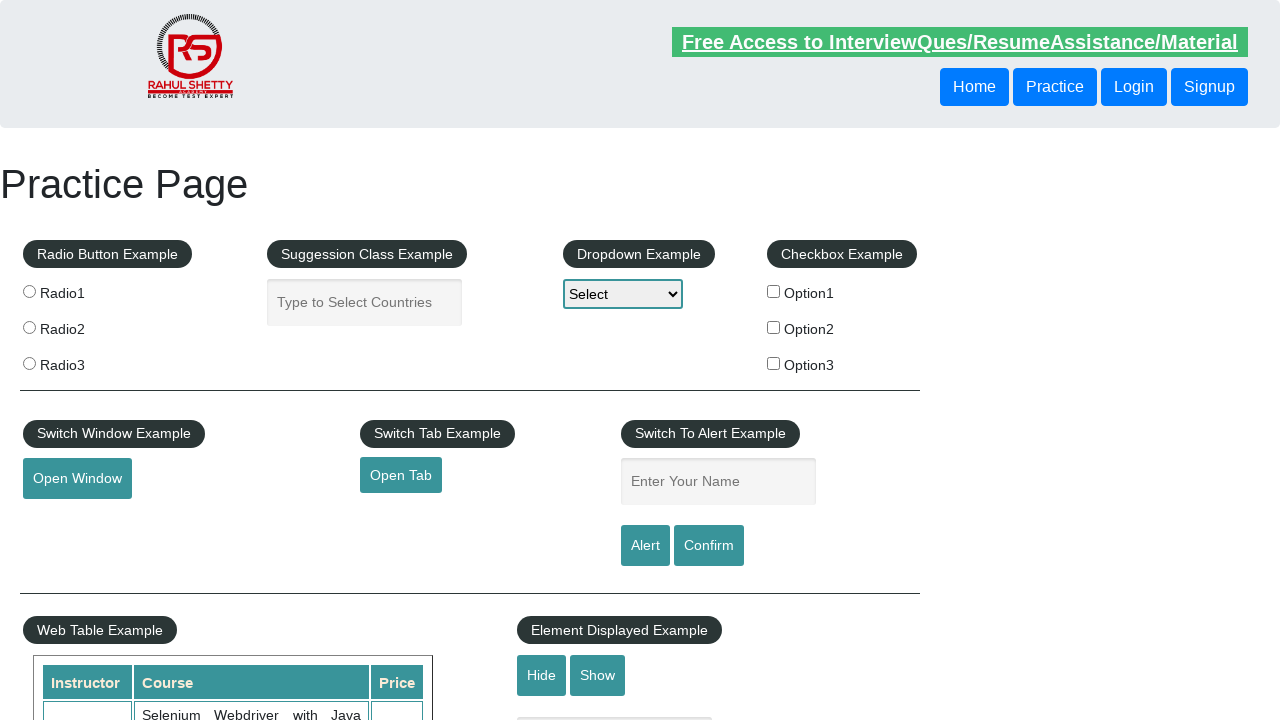

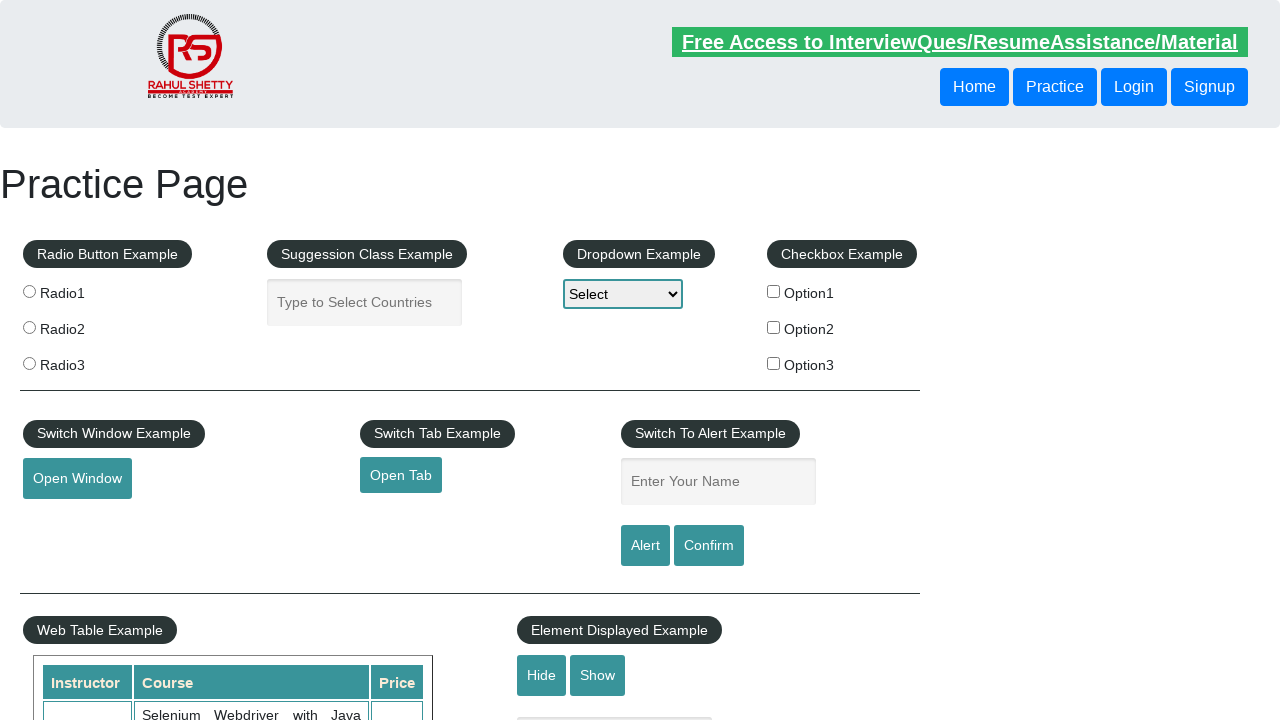